Tests file upload functionality by selecting a file and submitting the upload form

Starting URL: https://the-internet.herokuapp.com/upload

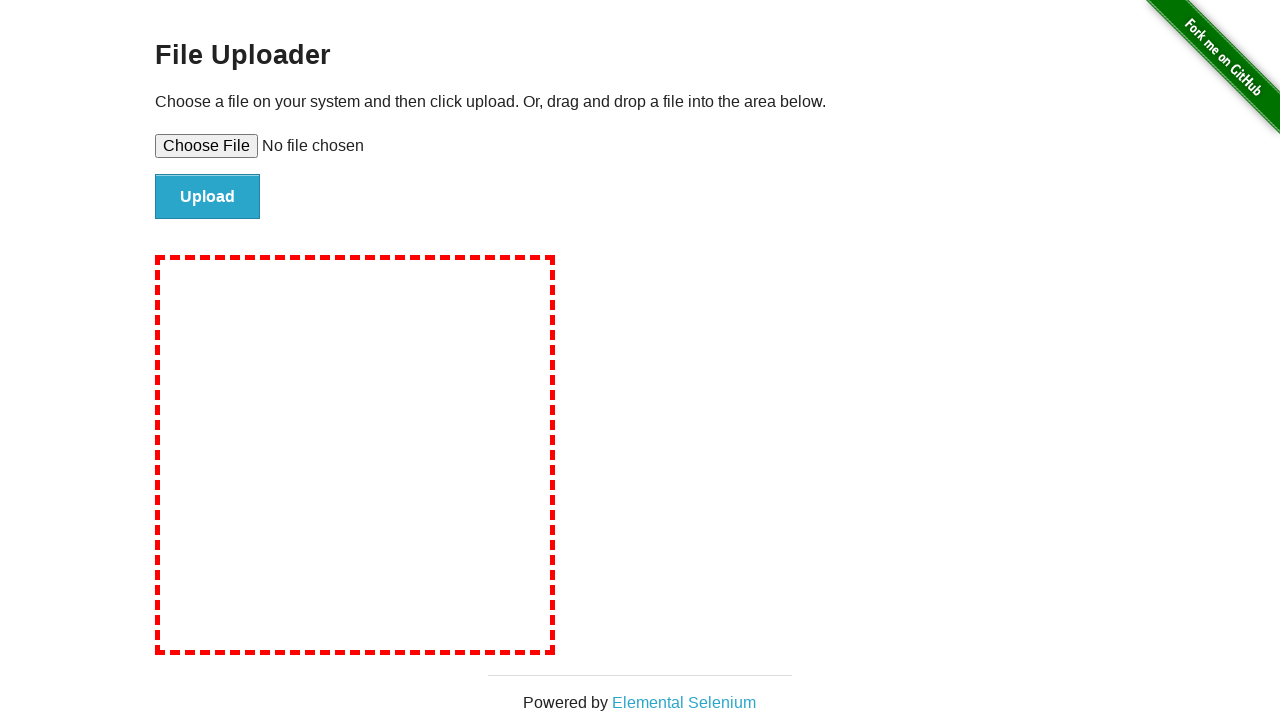

Selected file for upload
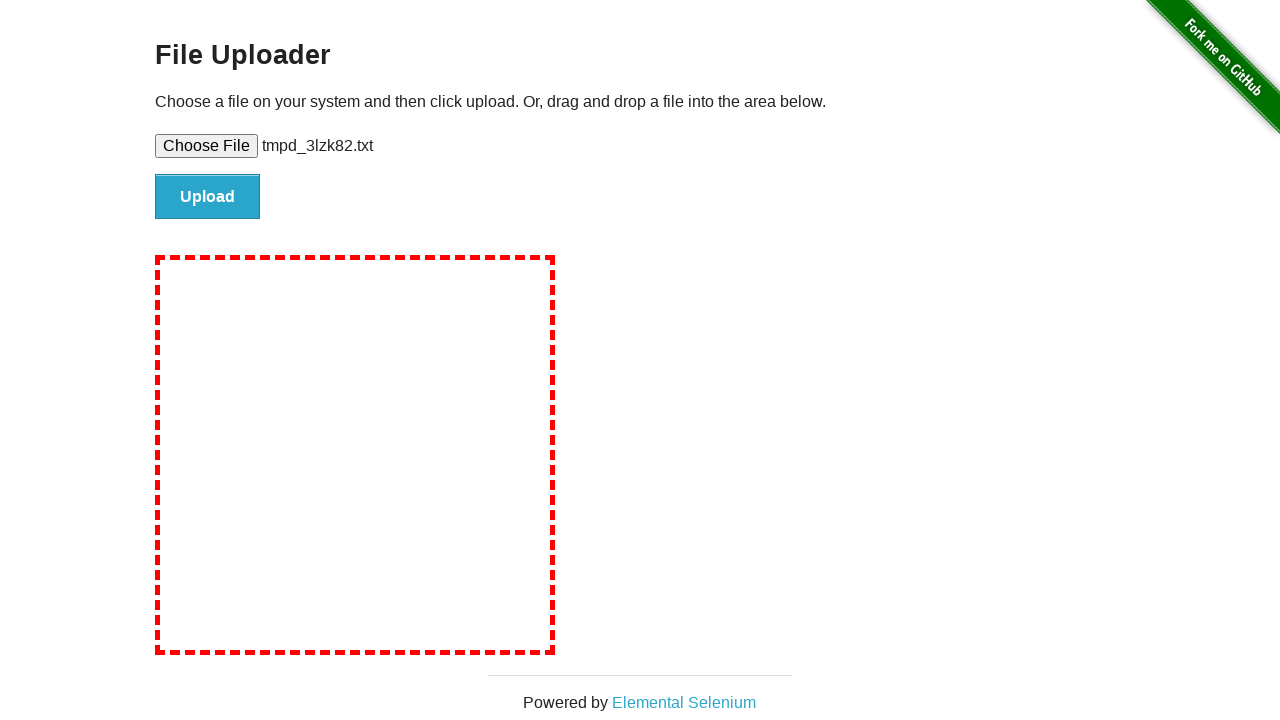

Clicked upload button to submit the form at (208, 197) on #file-submit
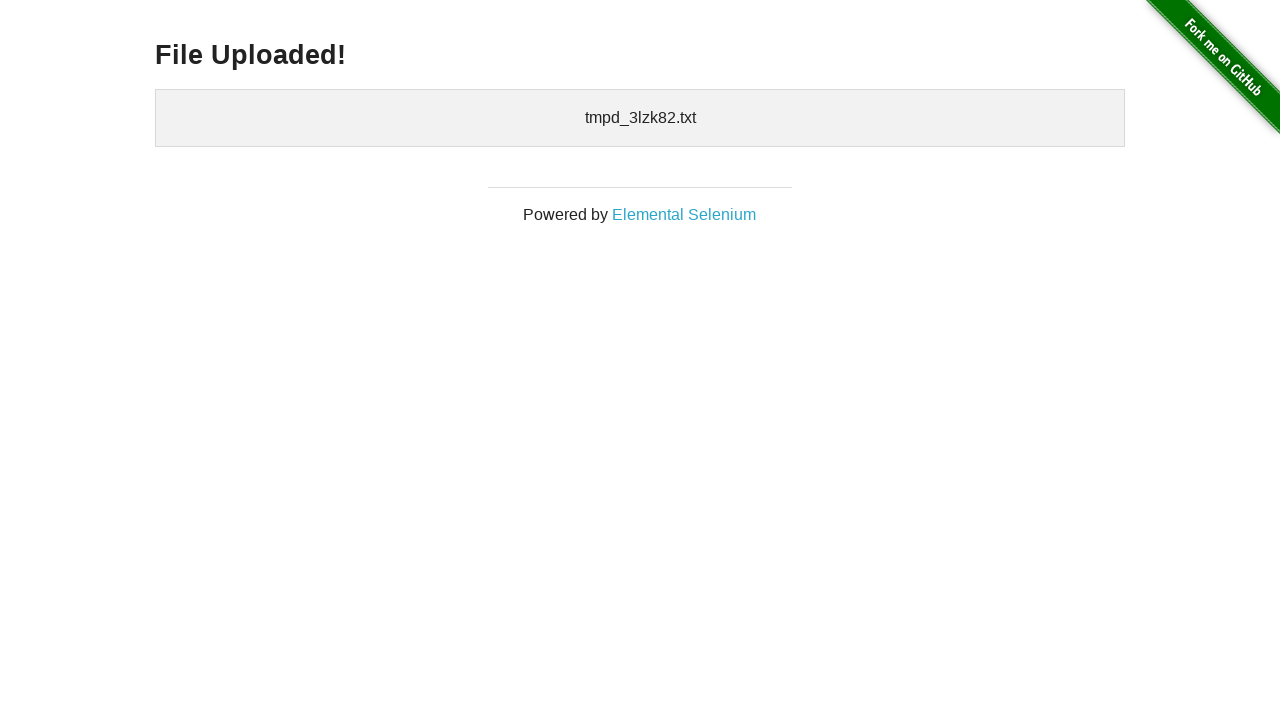

File upload completed and confirmation page loaded
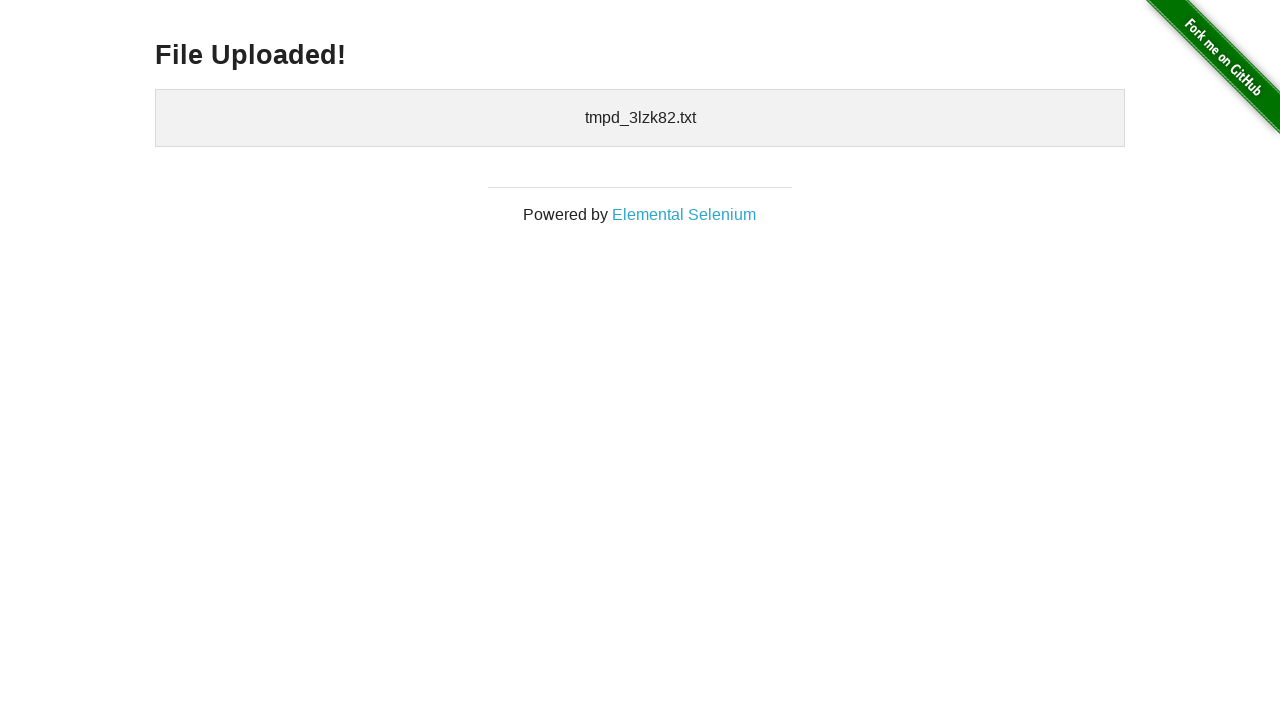

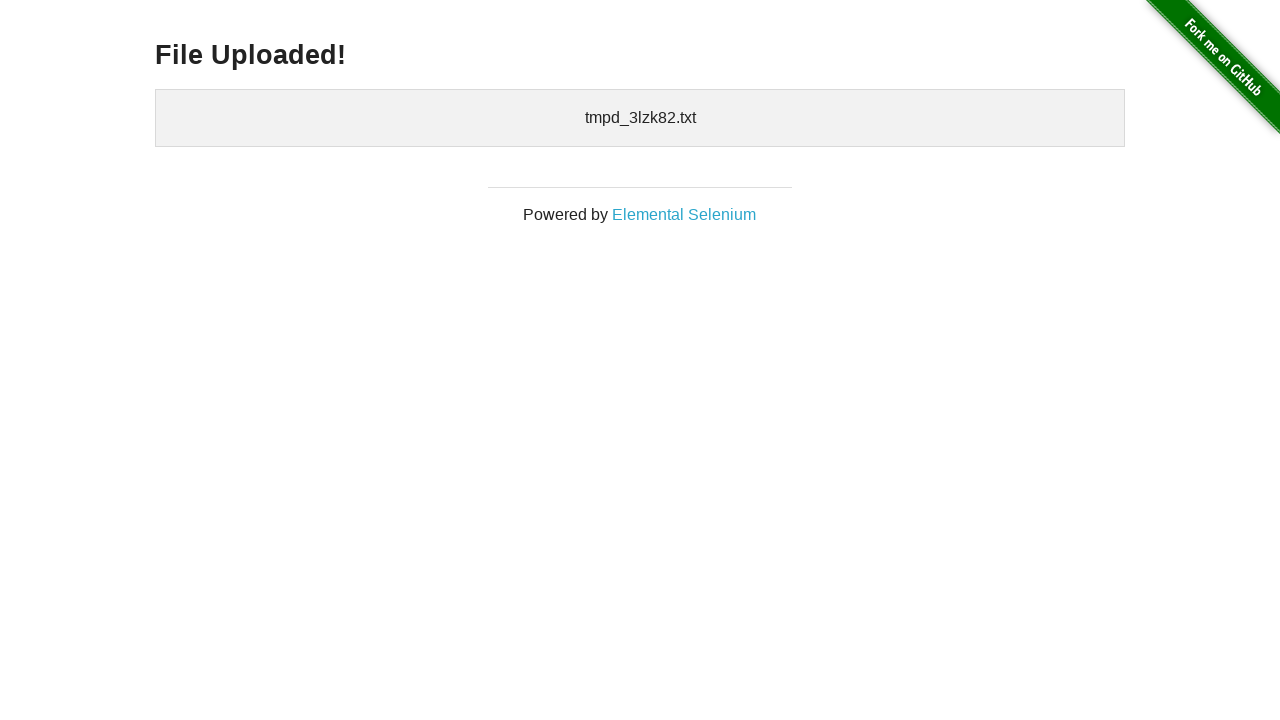